Tests scrolling functionality on a web page and within a table, then verifies that the sum of values in a table column matches the displayed total

Starting URL: https://rahulshettyacademy.com/AutomationPractice/

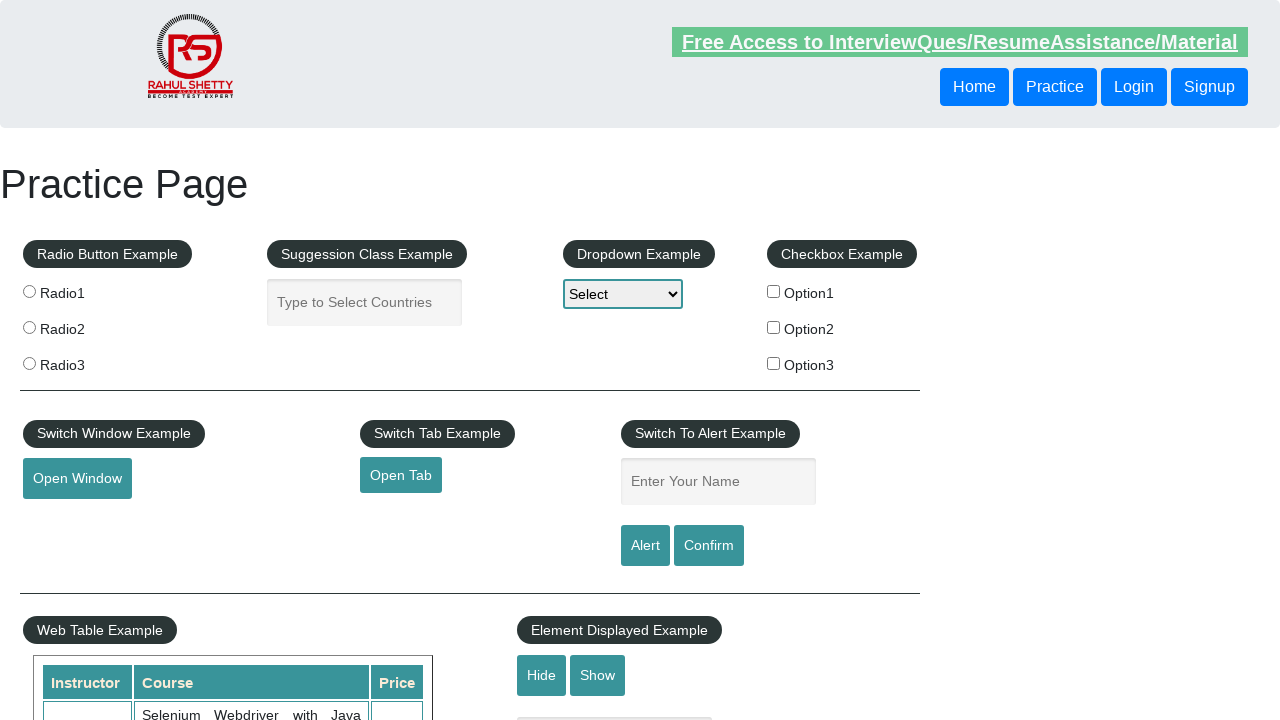

Scrolled down main page by 700 pixels
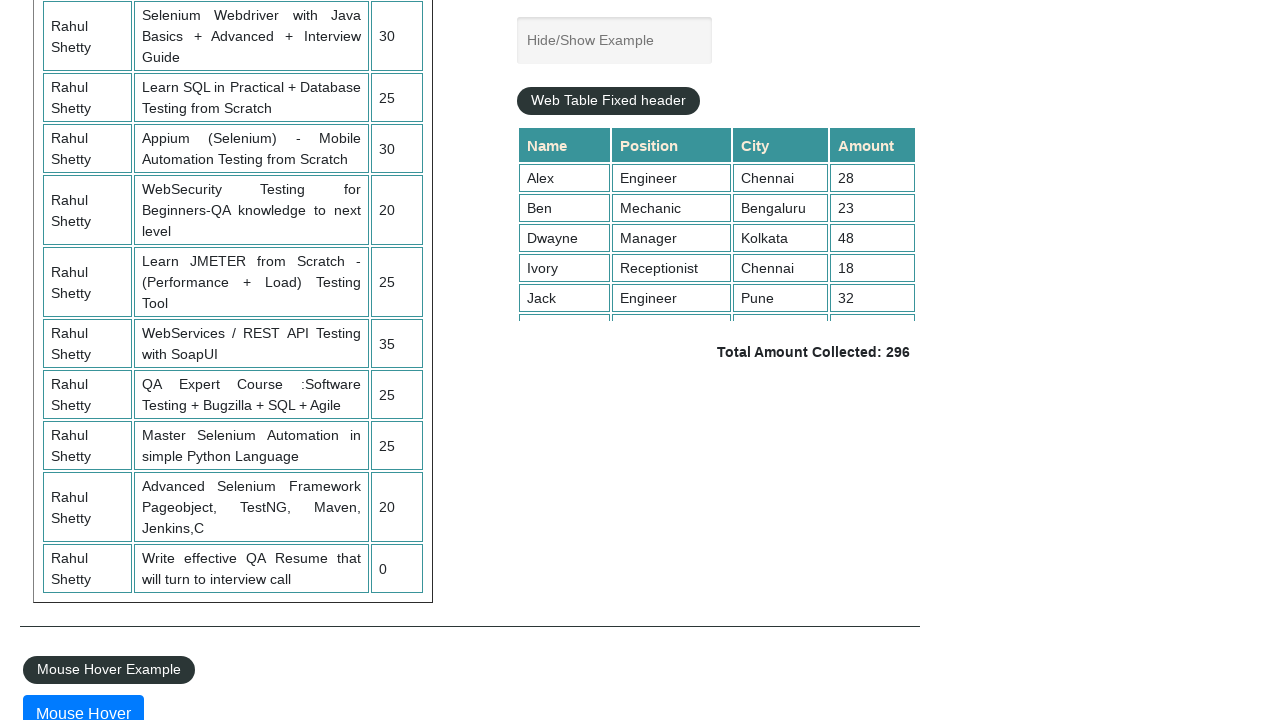

Waited 1 second for scroll to complete
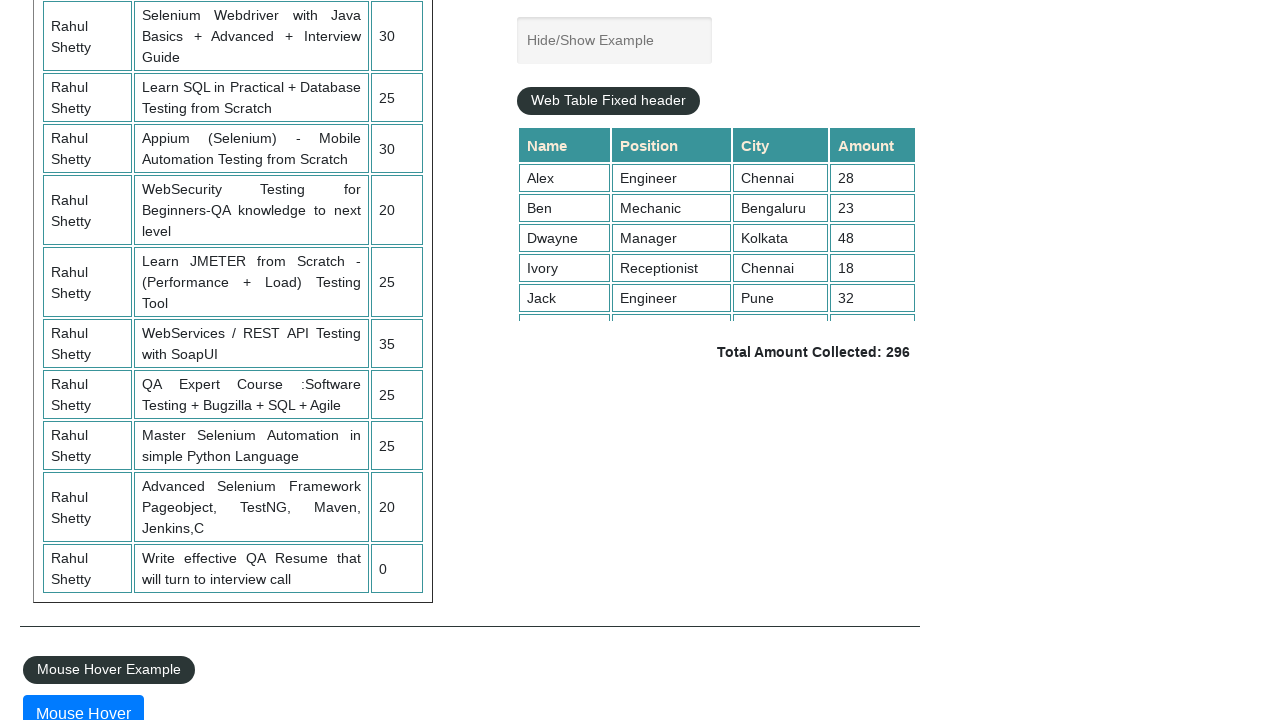

Scrolled within the fixed header table to position 5000
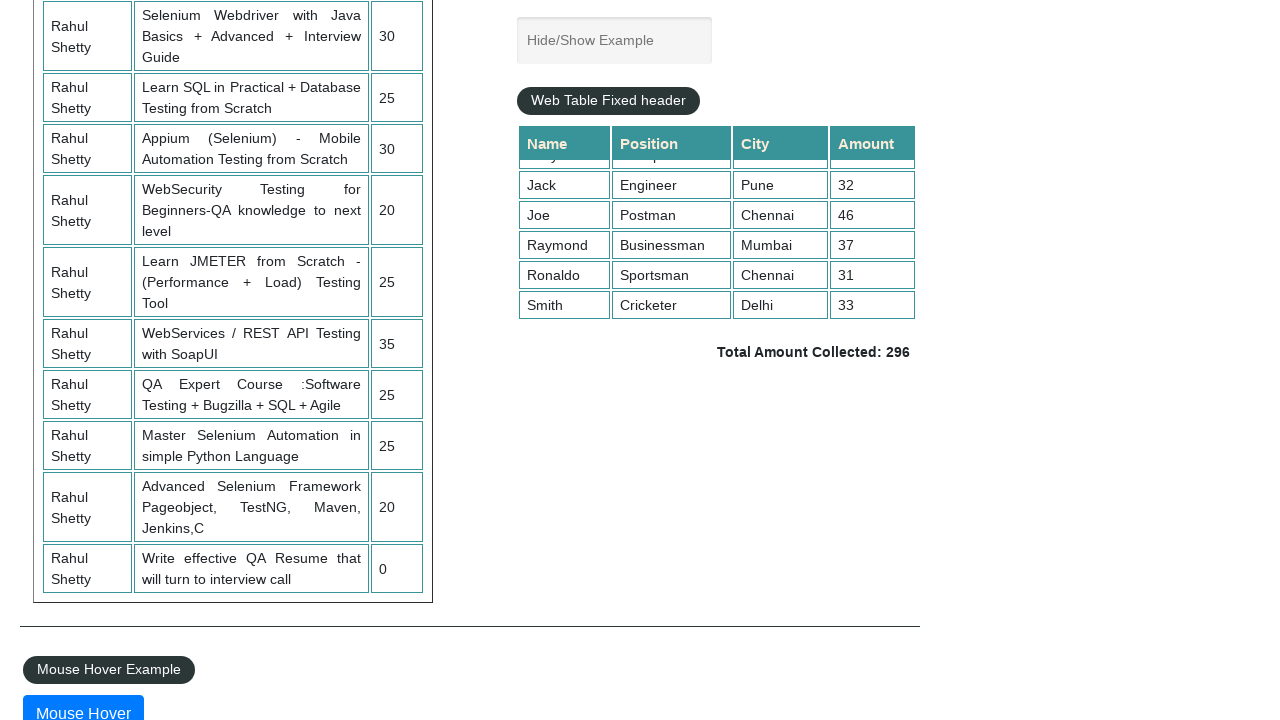

Retrieved all values from the 4th column of the table
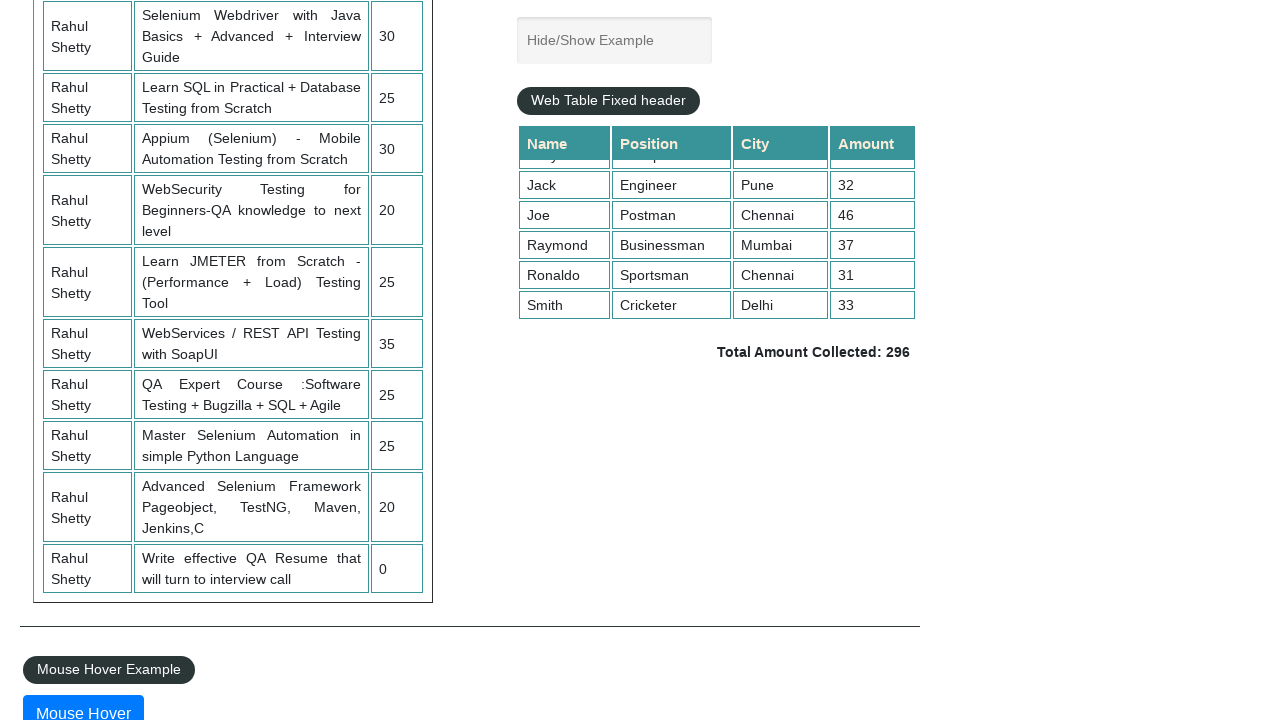

Calculated sum of column values: 296
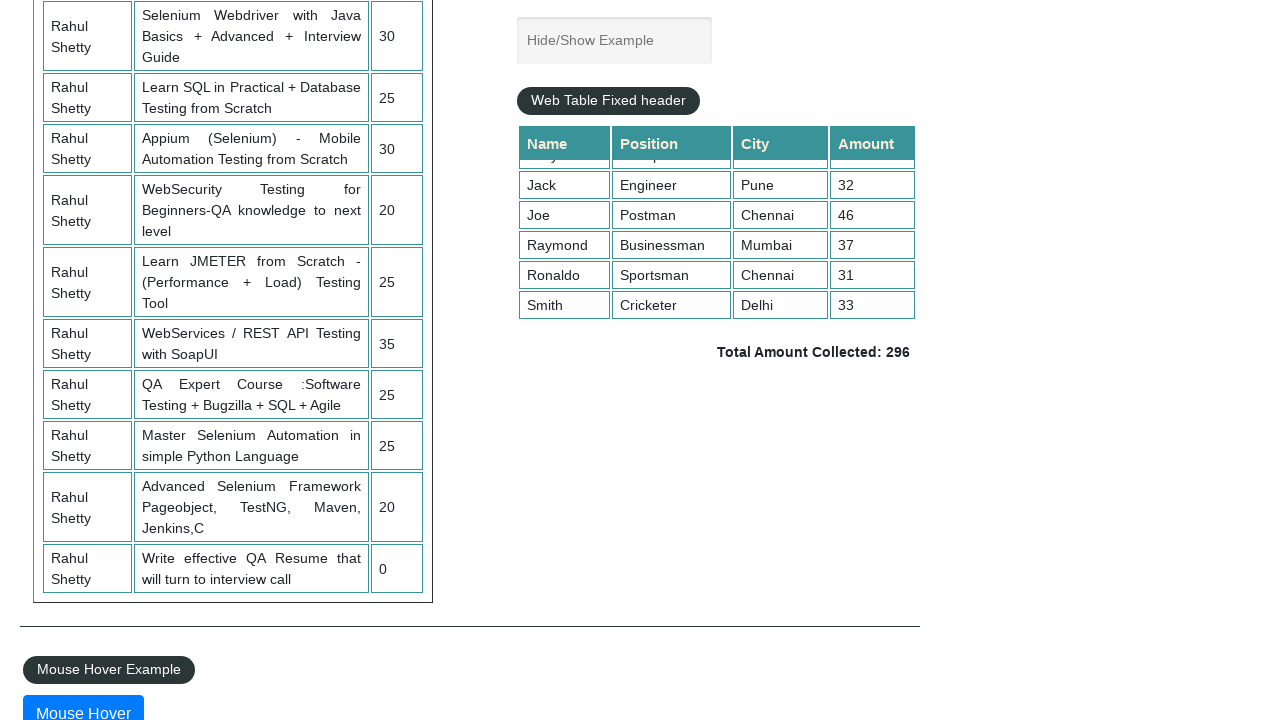

Retrieved displayed total amount from page
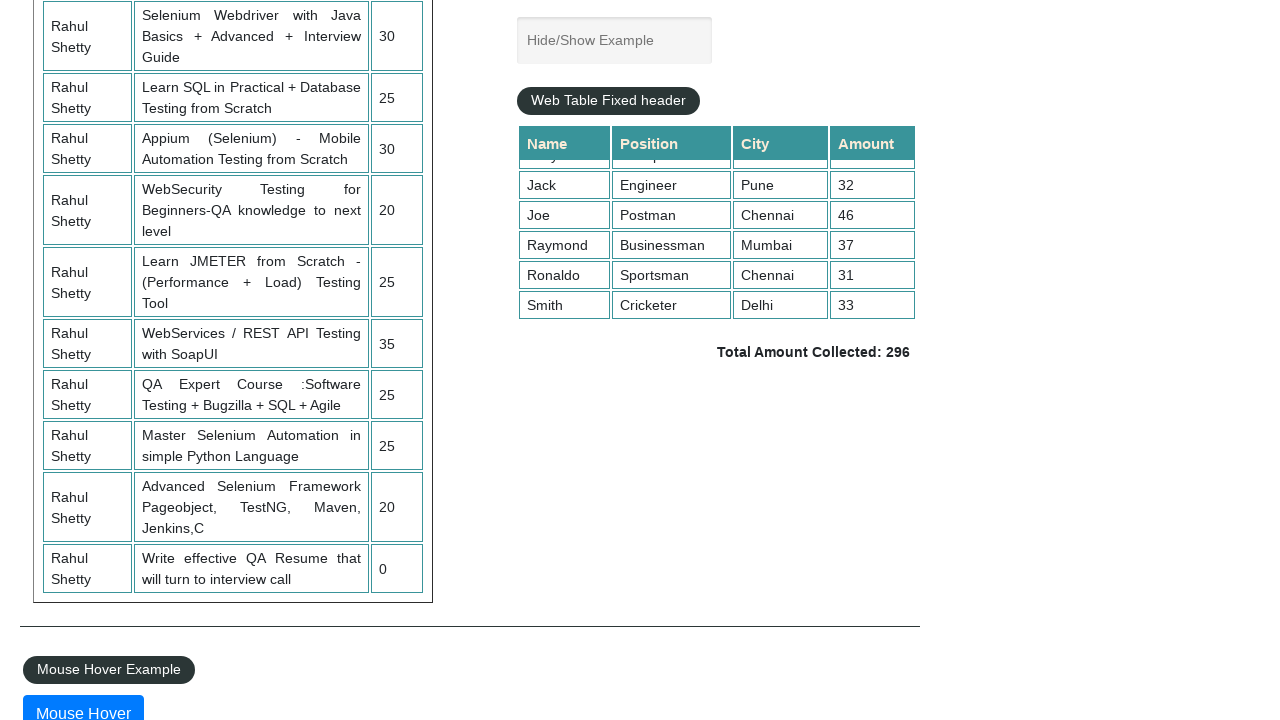

Parsed displayed total amount: 296
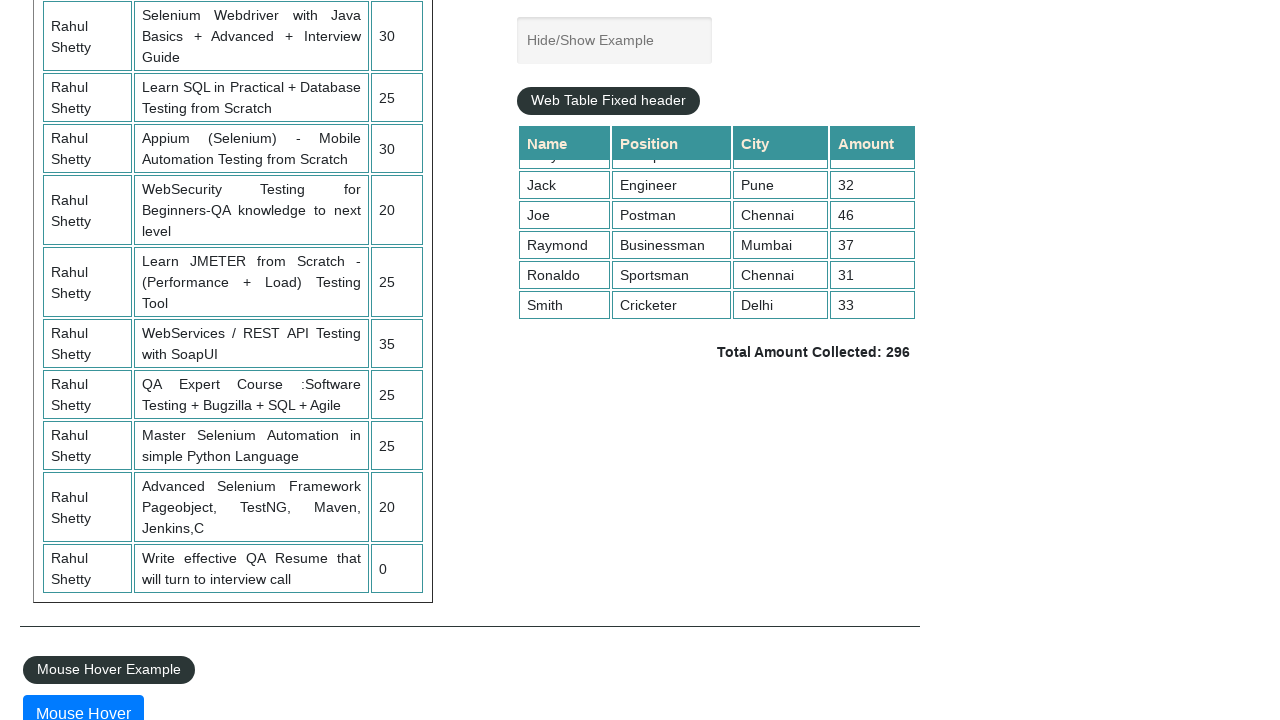

Verified that calculated sum (296) matches displayed total (296)
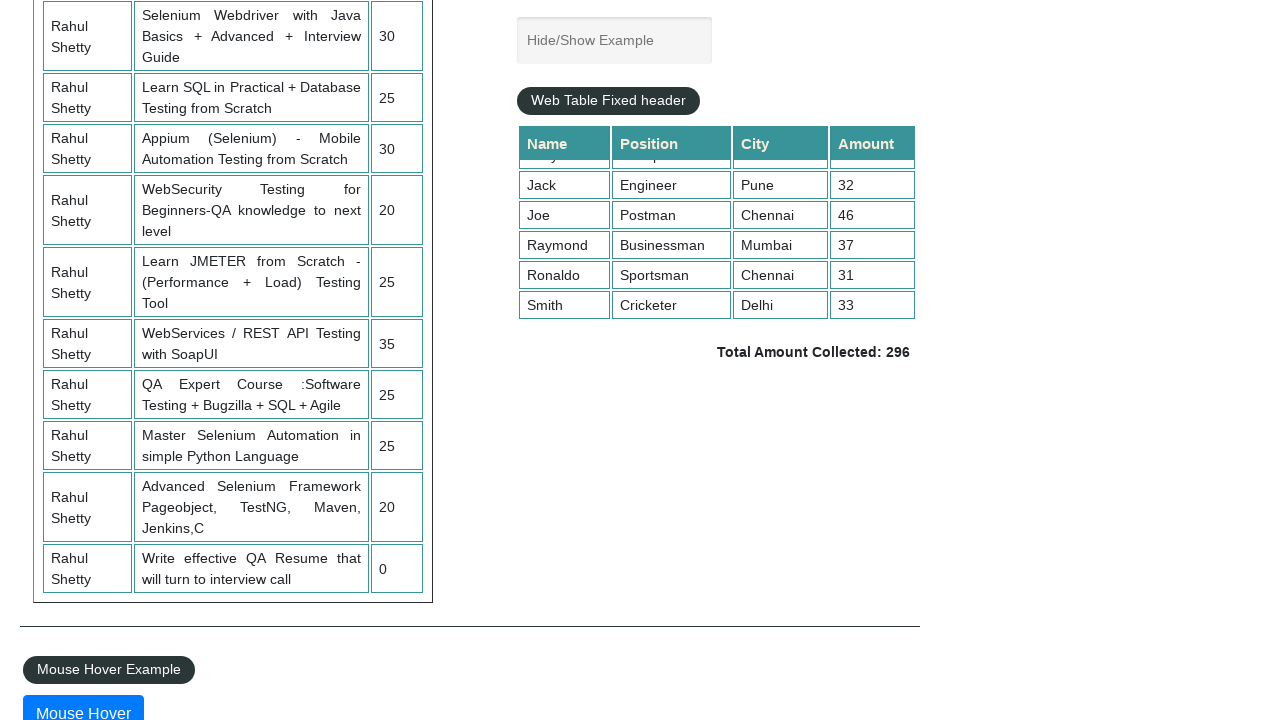

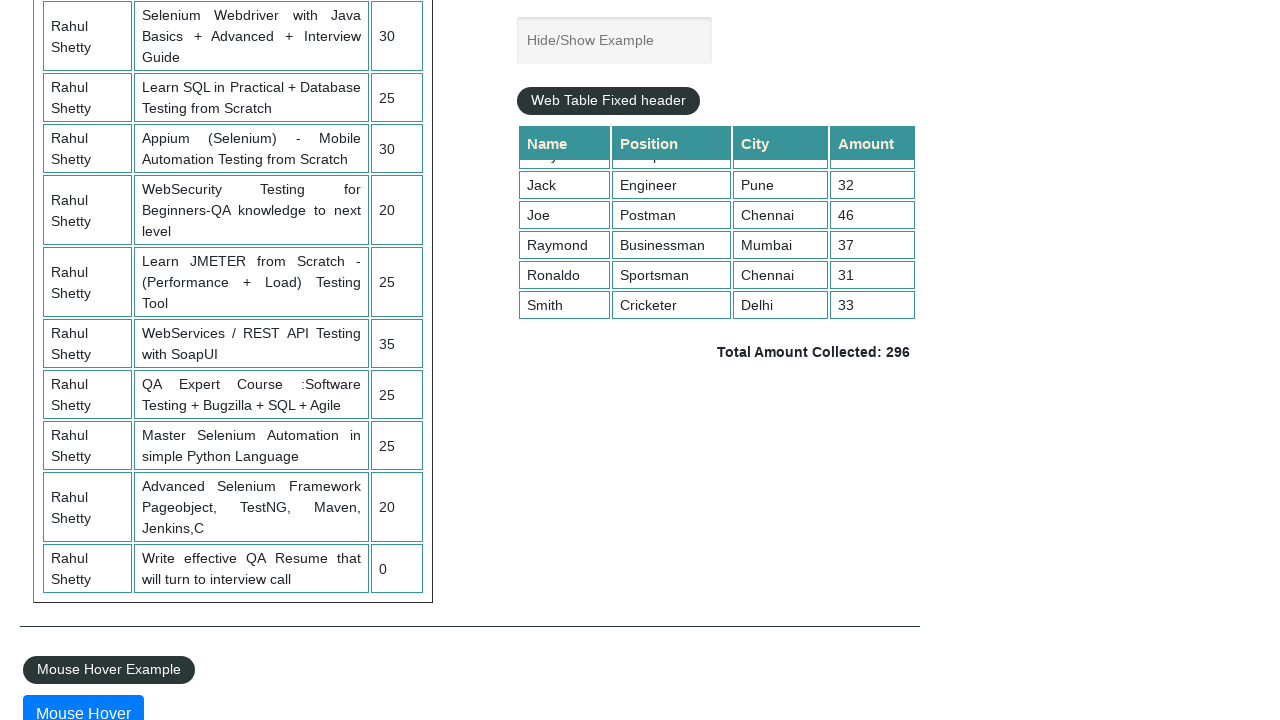